Tests adding a new customer by clicking Bank Manager Login, navigating to Add Customer form, filling in customer details, and submitting.

Starting URL: https://www.globalsqa.com/angularJs-protractor/BankingProject/#/login

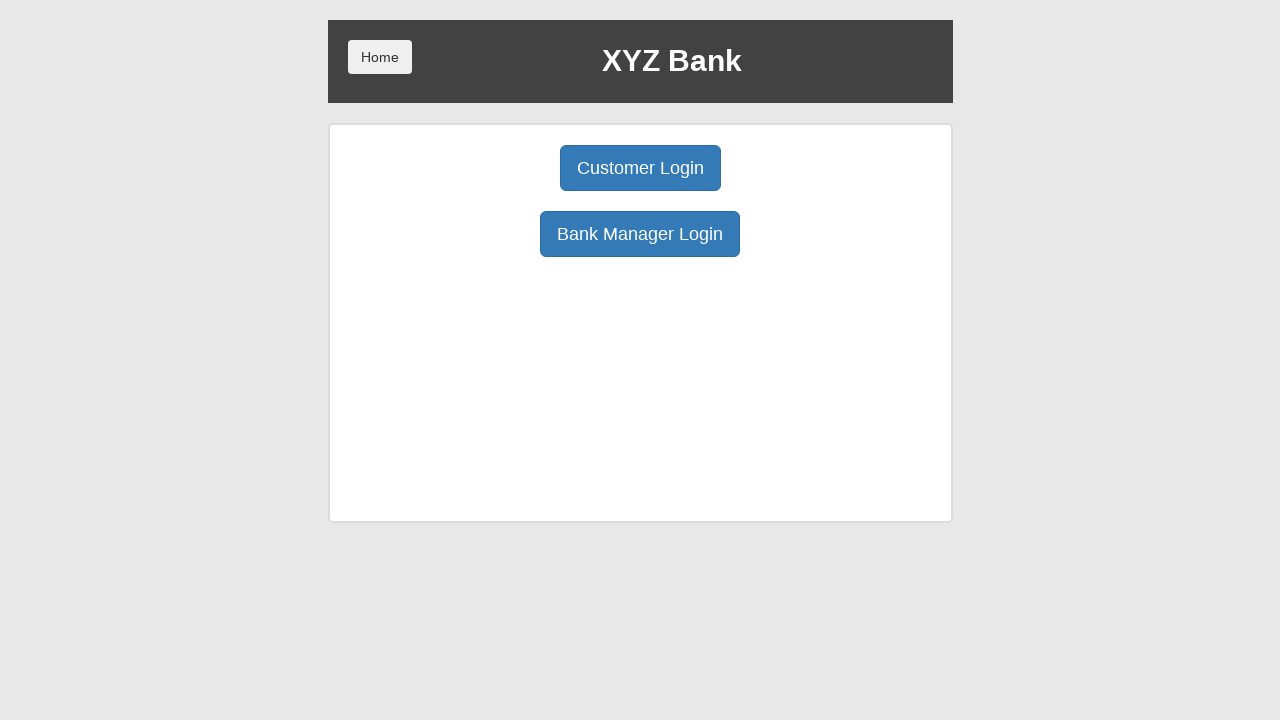

Clicked Bank Manager Login button at (640, 234) on button.btn.btn-primary.btn-lg[ng-click="manager()"]
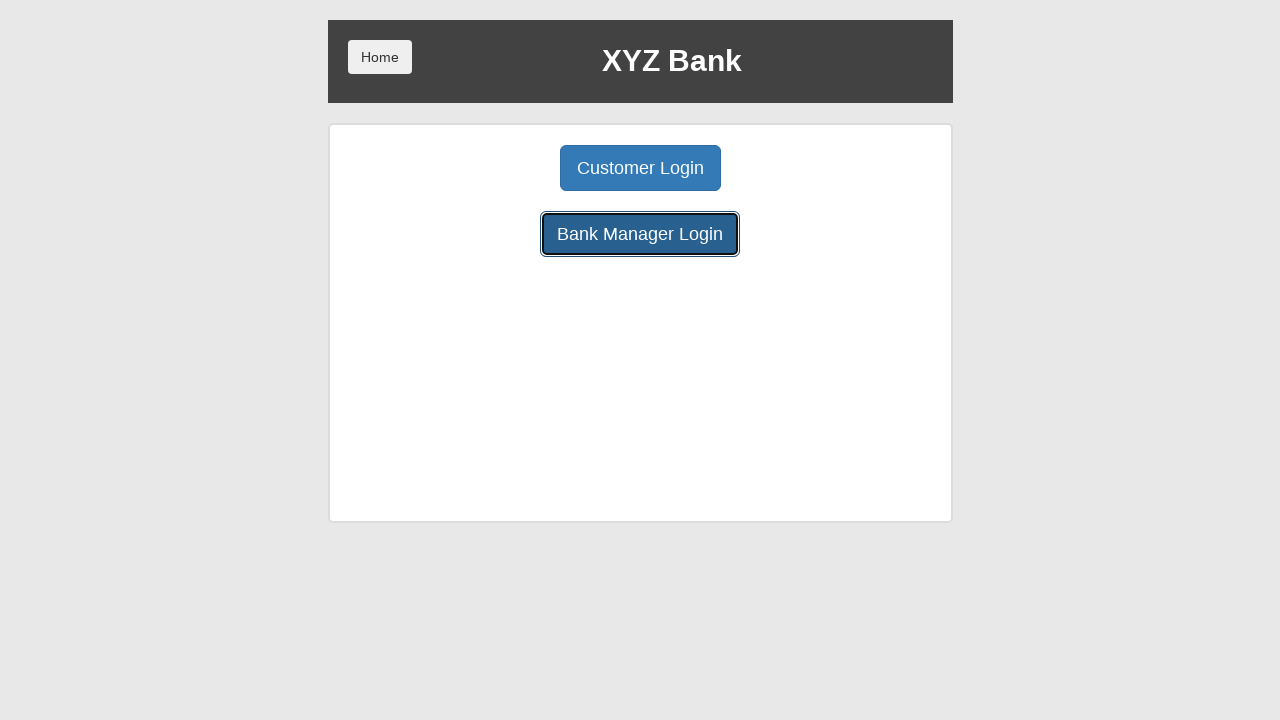

Clicked Add Customer button at (502, 168) on button.btn.btn-lg.tab[ng-click="addCust()"]
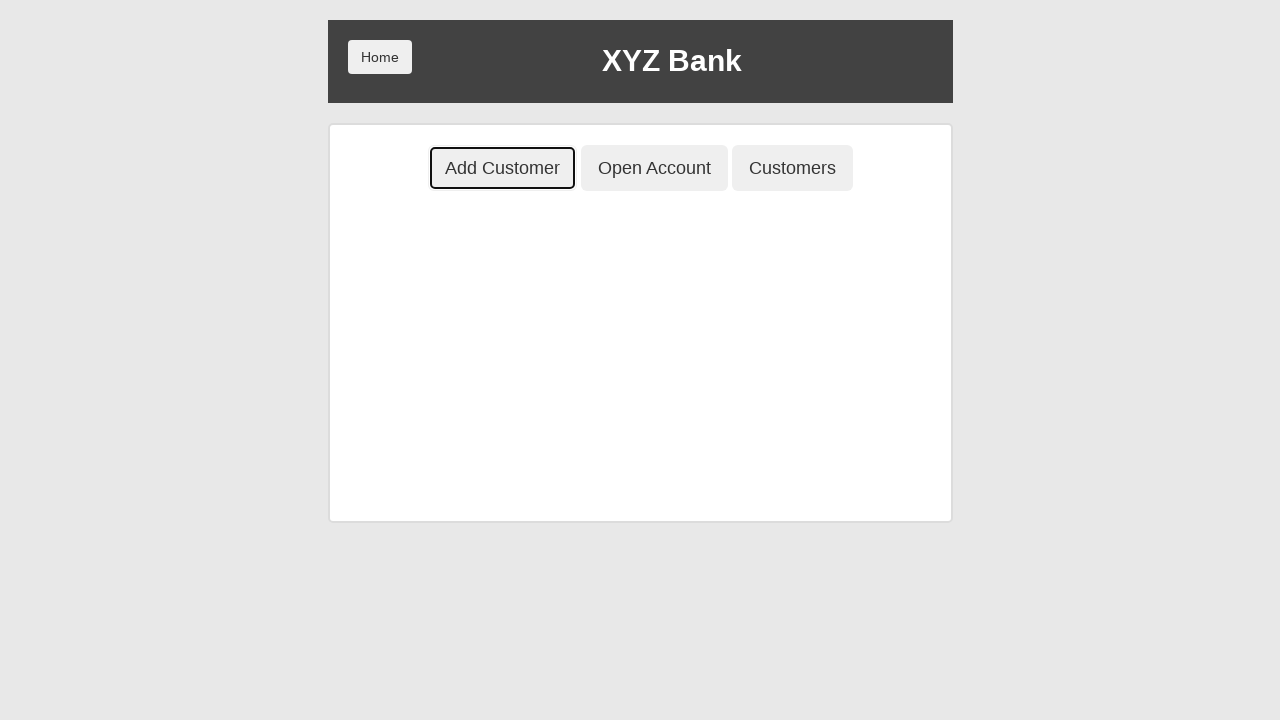

Add Customer form input fields loaded
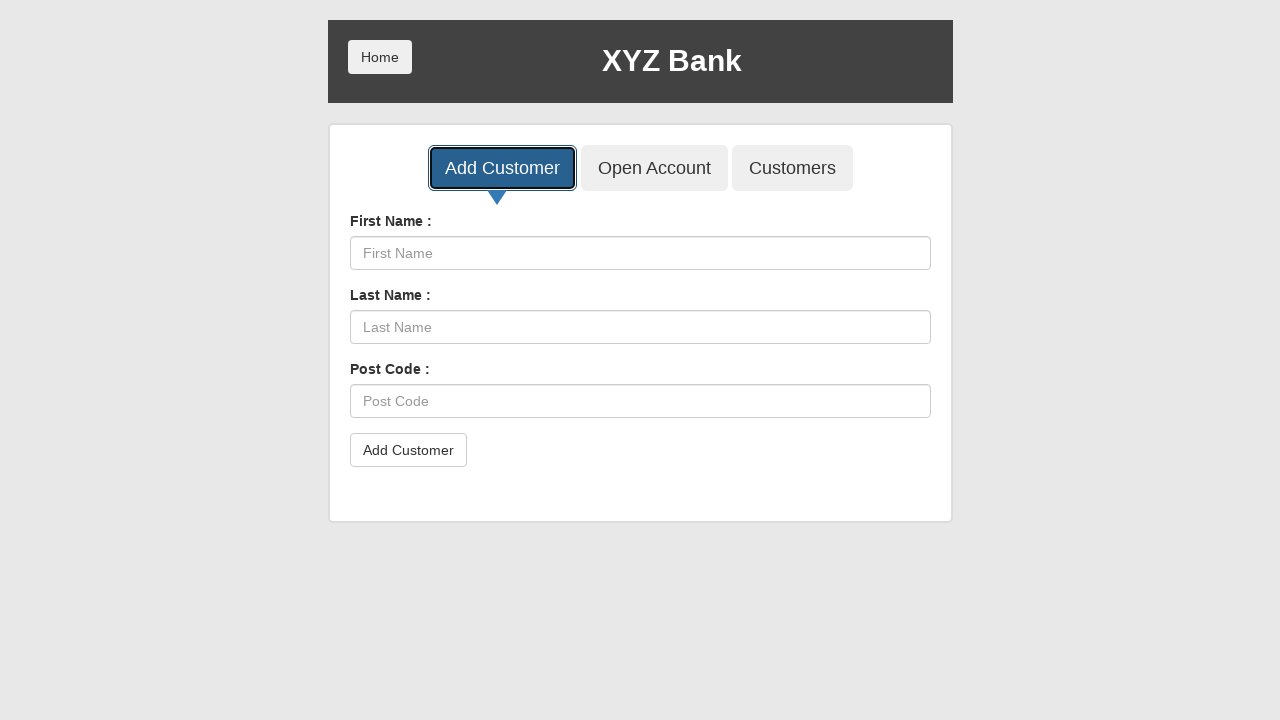

Filled First Name field with 'Valeriia' on input[placeholder="First Name"]
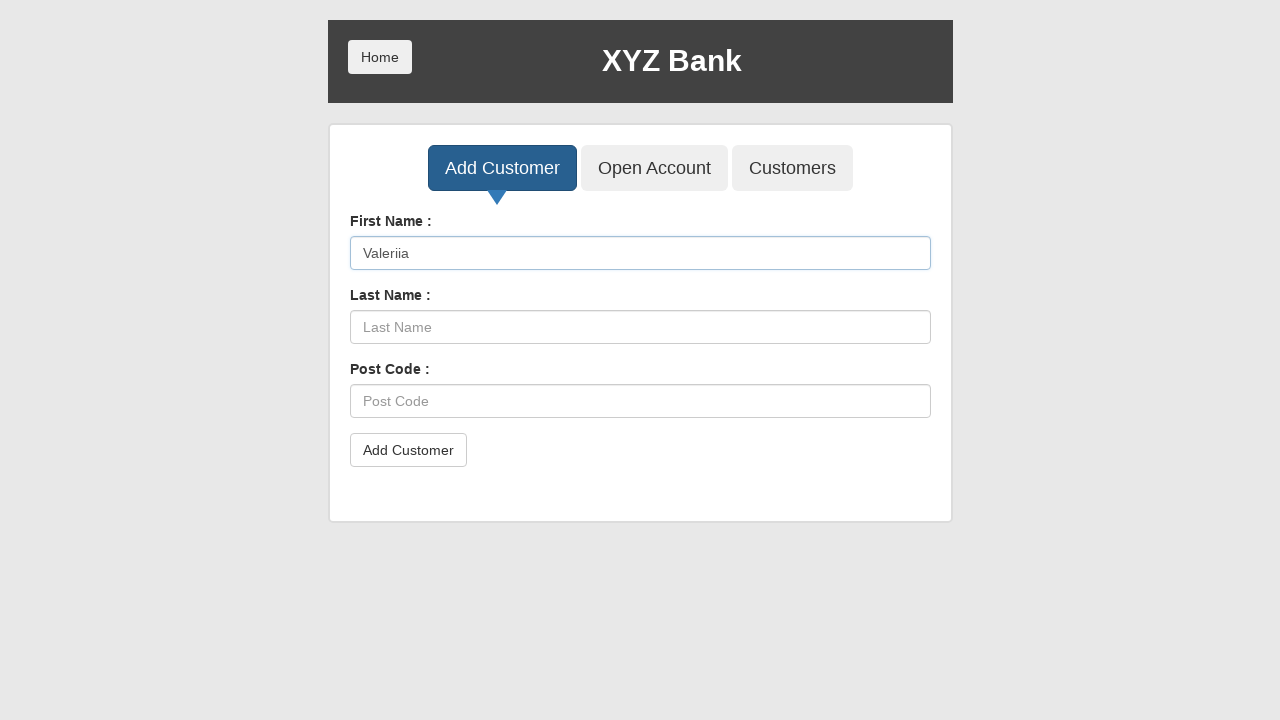

Filled Last Name field with 'Tyshchenko' on input[placeholder="Last Name"]
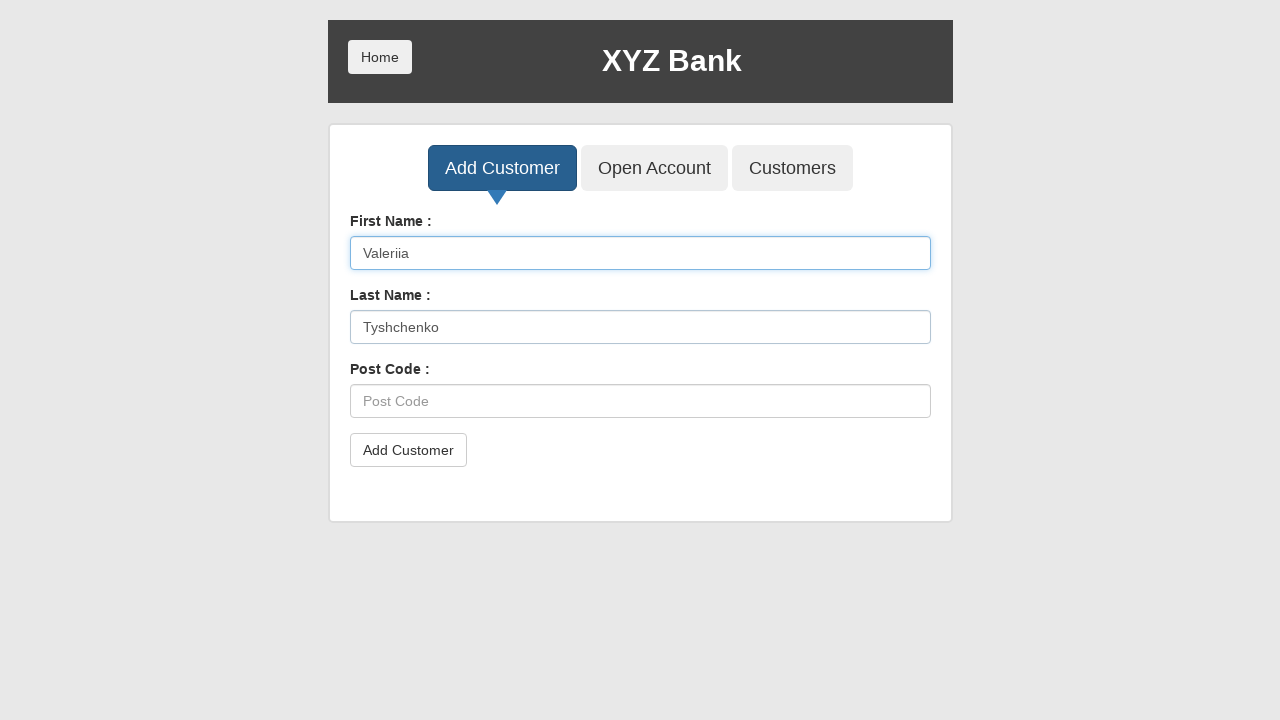

Filled Post Code field with '03134' on input[placeholder="Post Code"]
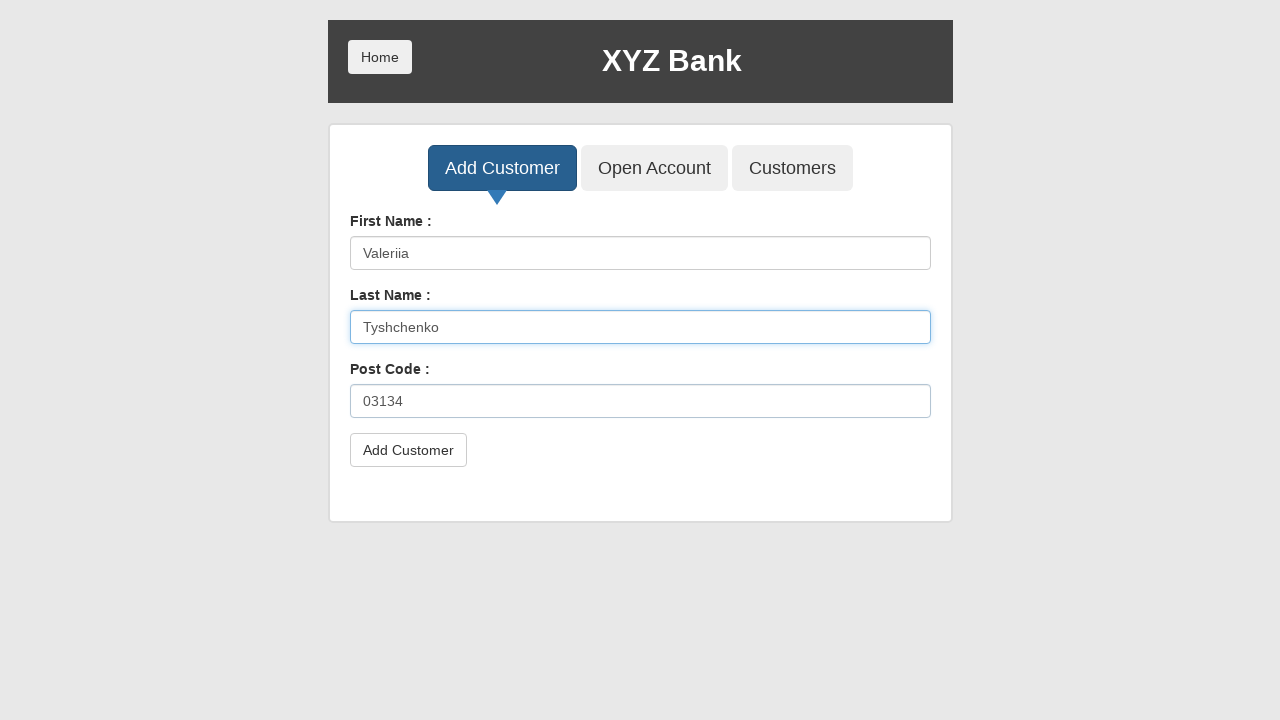

Clicked submit button to add customer at (408, 450) on button.btn.btn-default[type="submit"]
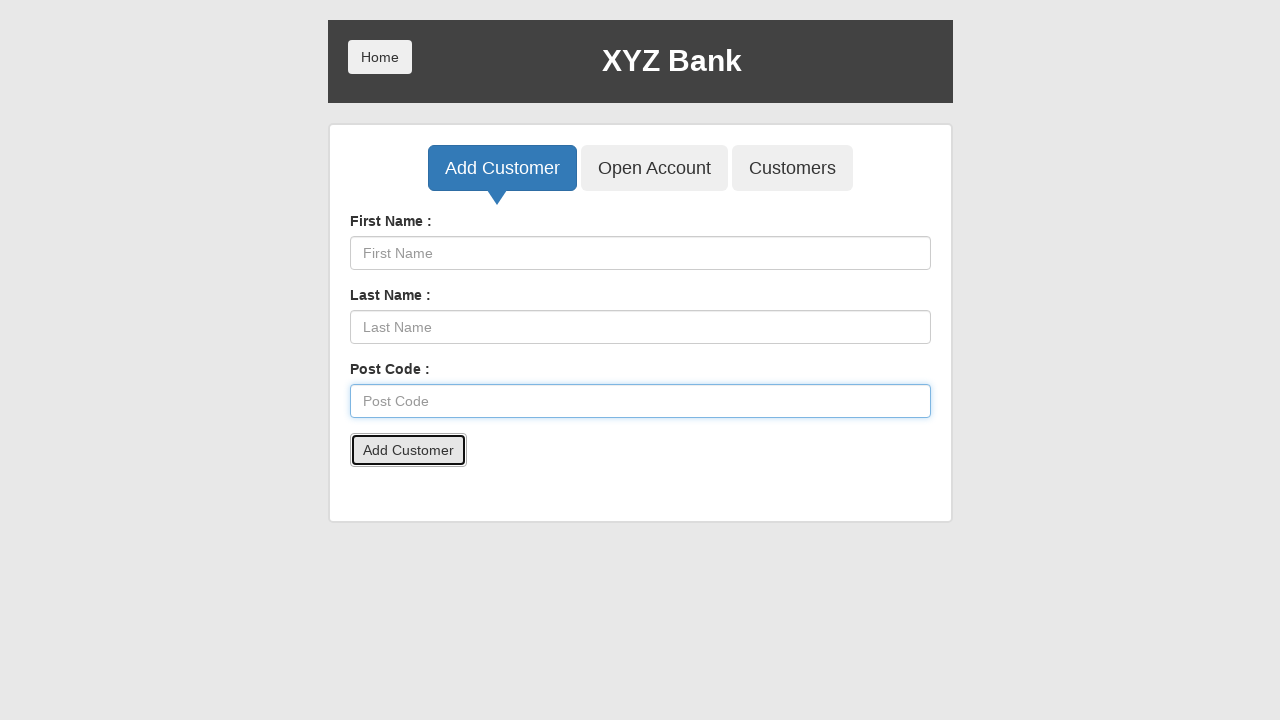

Accepted success confirmation dialog
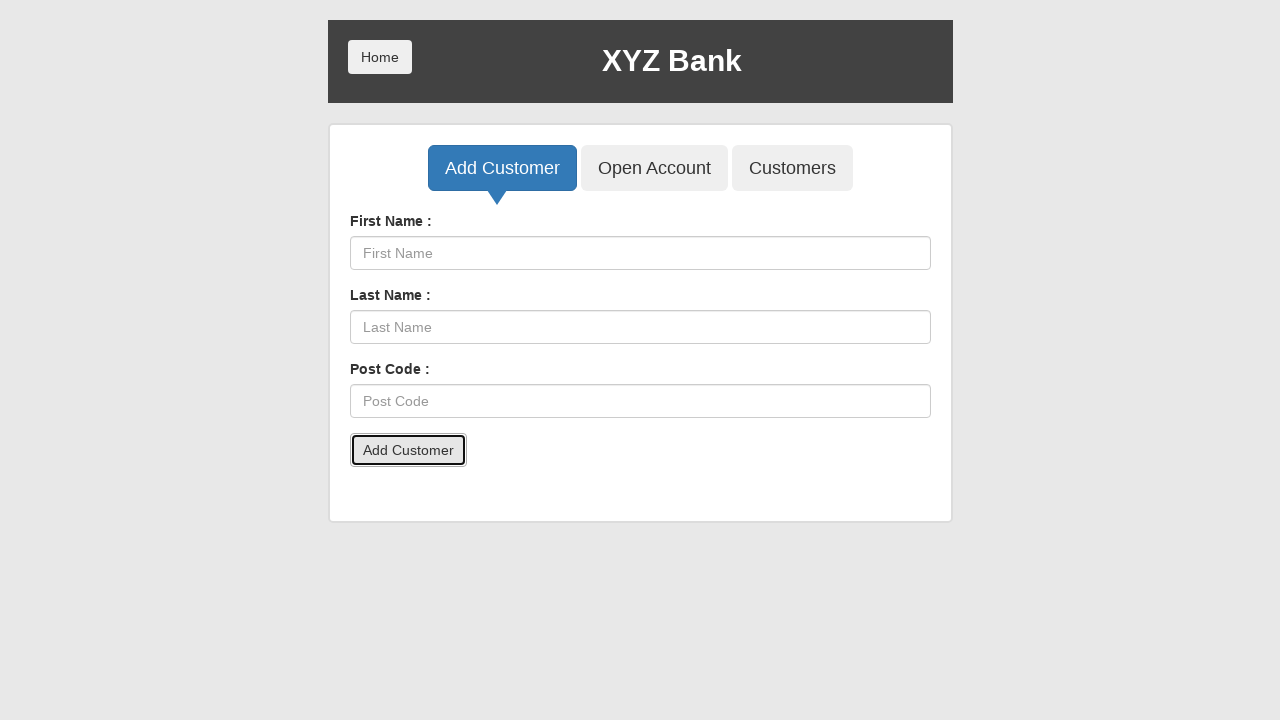

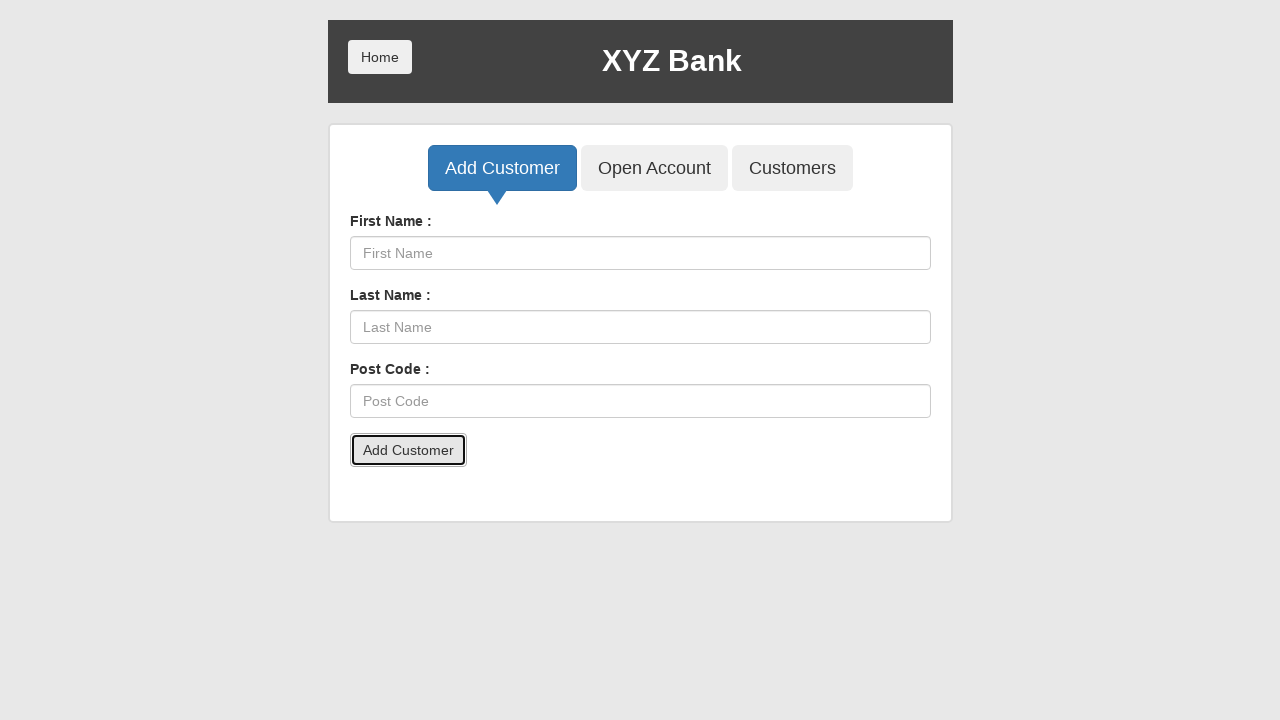